Tests that the homepage loads correctly by verifying the URL contains the expected domain name

Starting URL: https://www.testotomasyonu.com

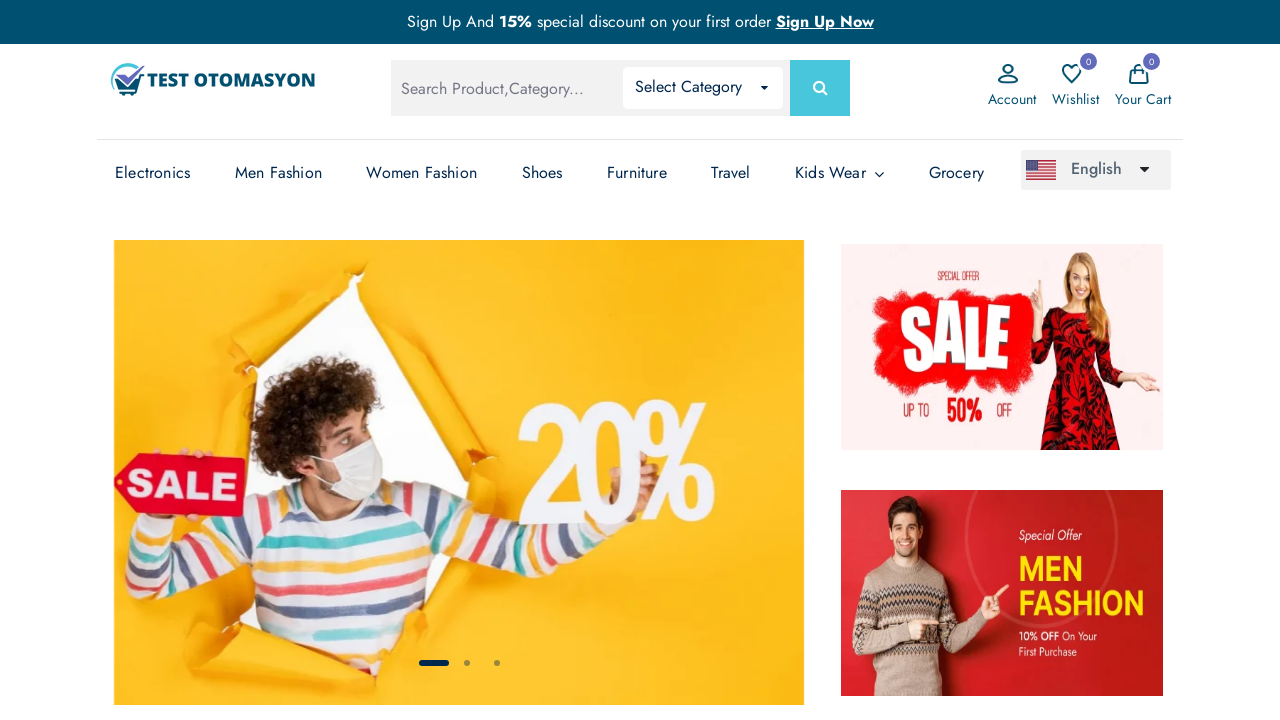

Verified that the homepage URL contains 'testotomasyonu' domain name
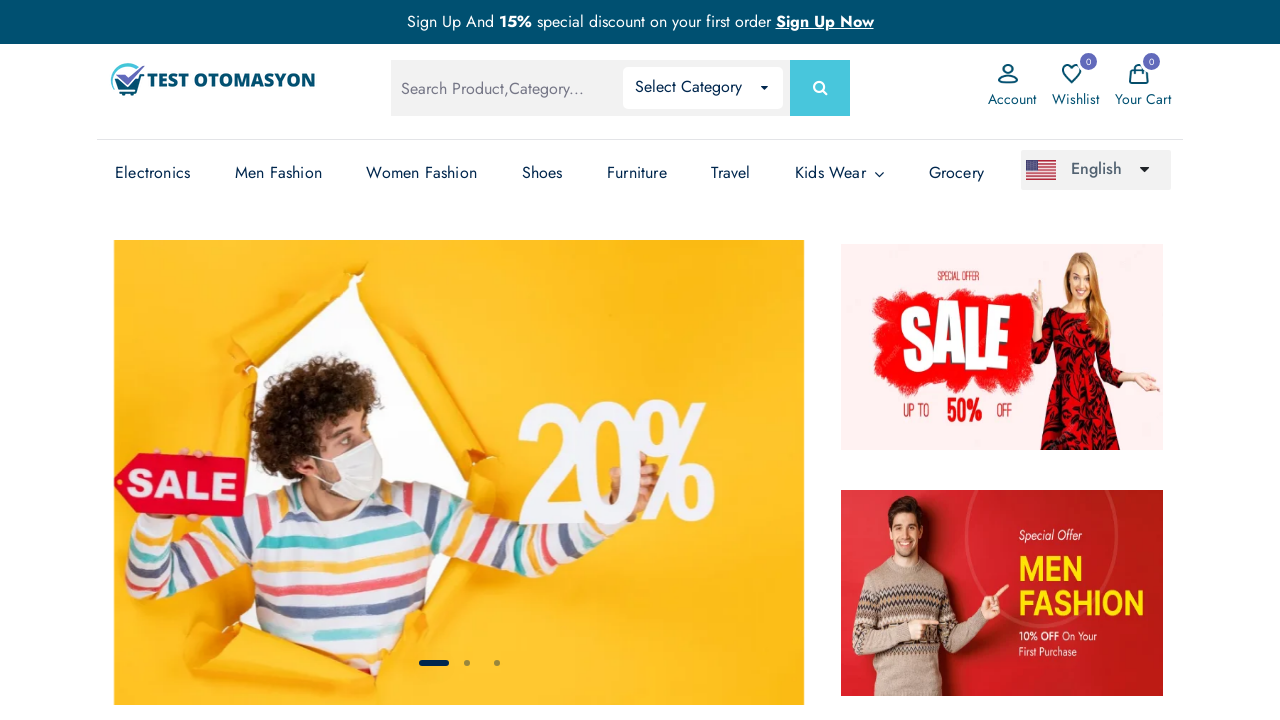

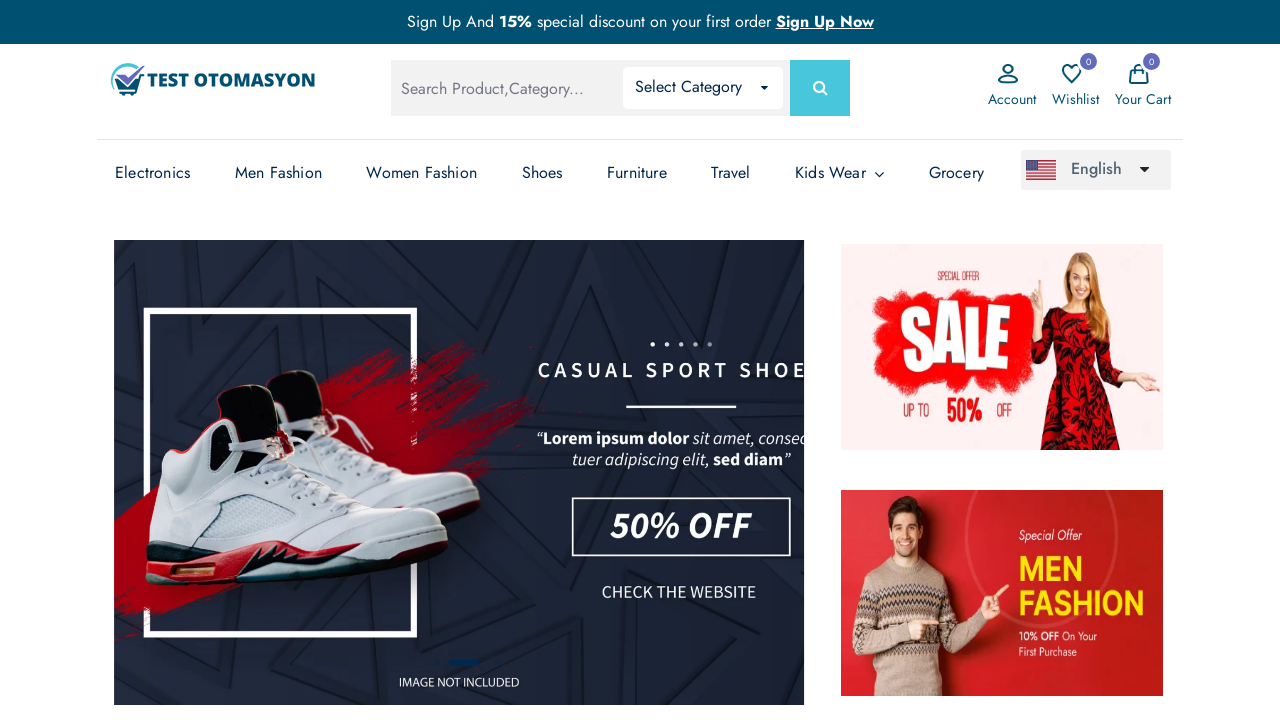